Tests that new items are appended to the bottom of the todo list by creating 3 items

Starting URL: https://demo.playwright.dev/todomvc

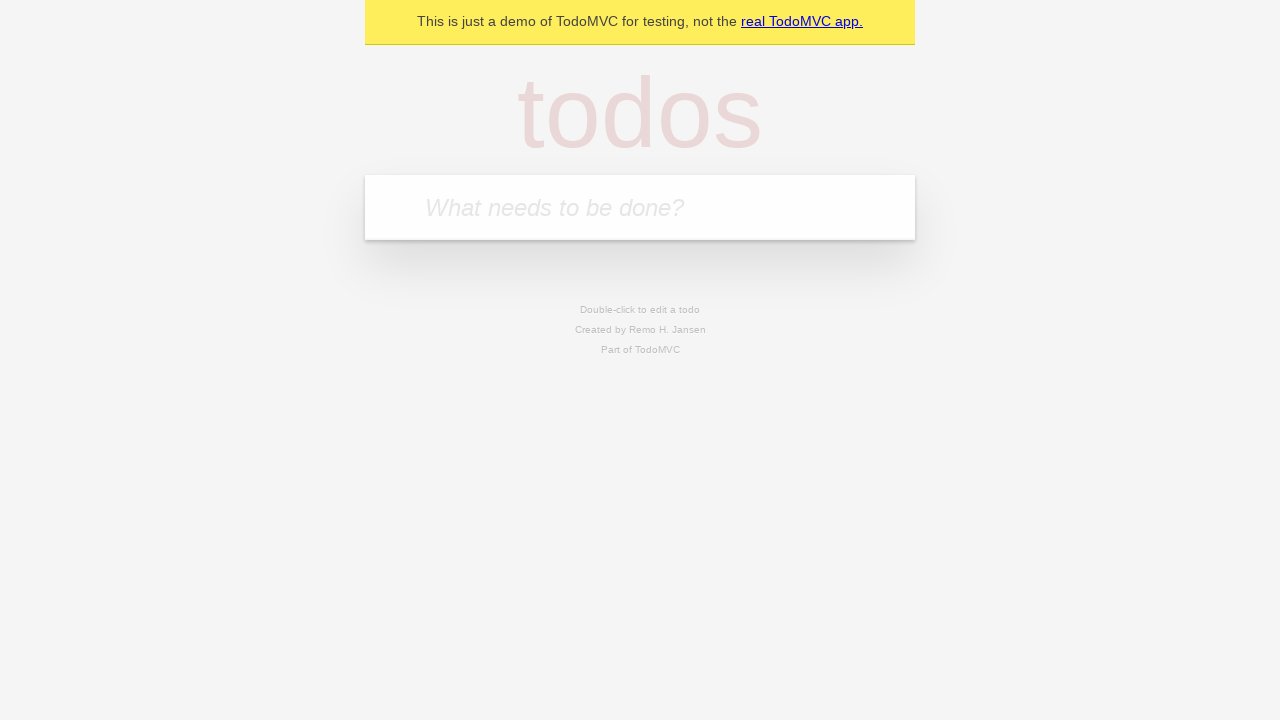

Filled new todo input with 'buy some cheese' on .new-todo
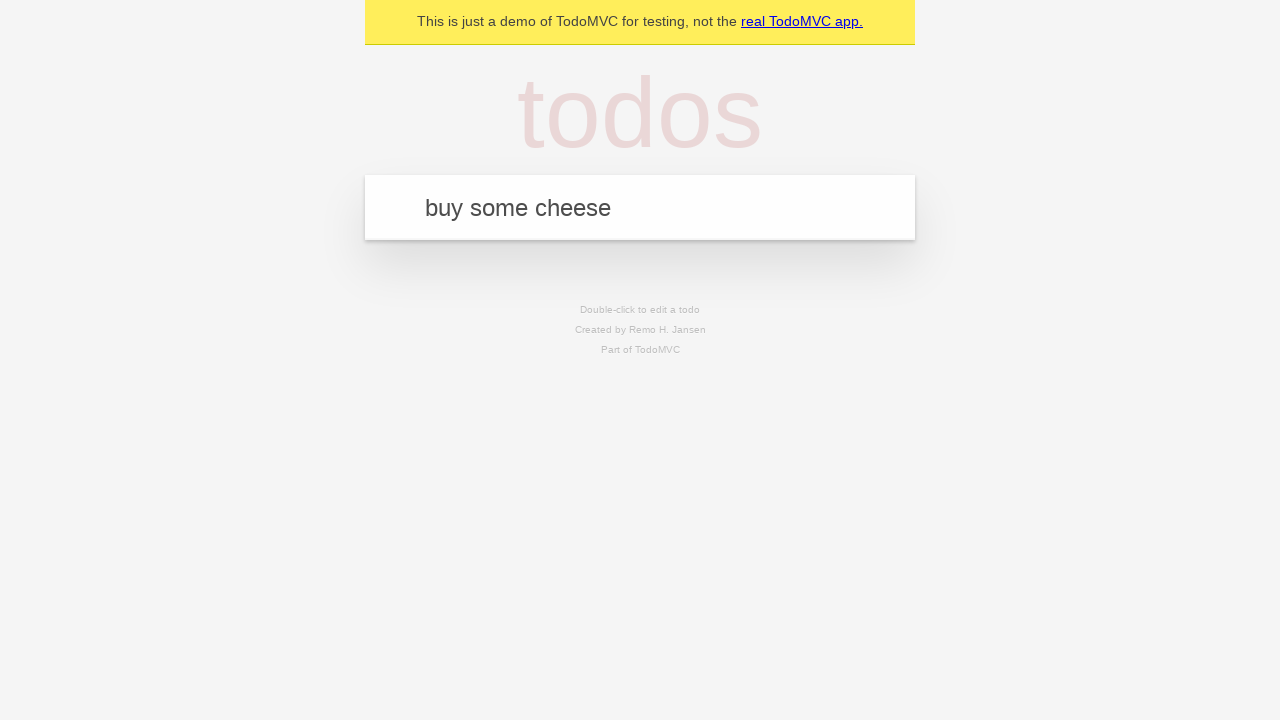

Pressed Enter to create first todo item on .new-todo
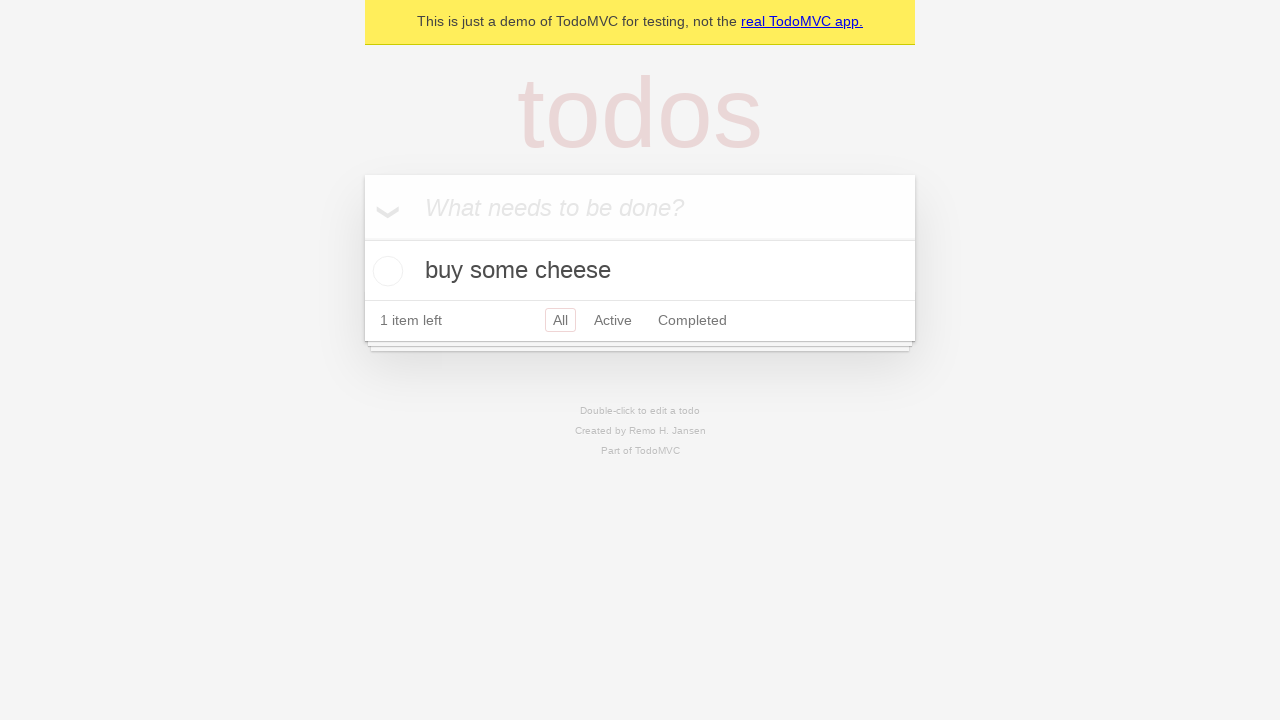

Filled new todo input with 'feed the cat' on .new-todo
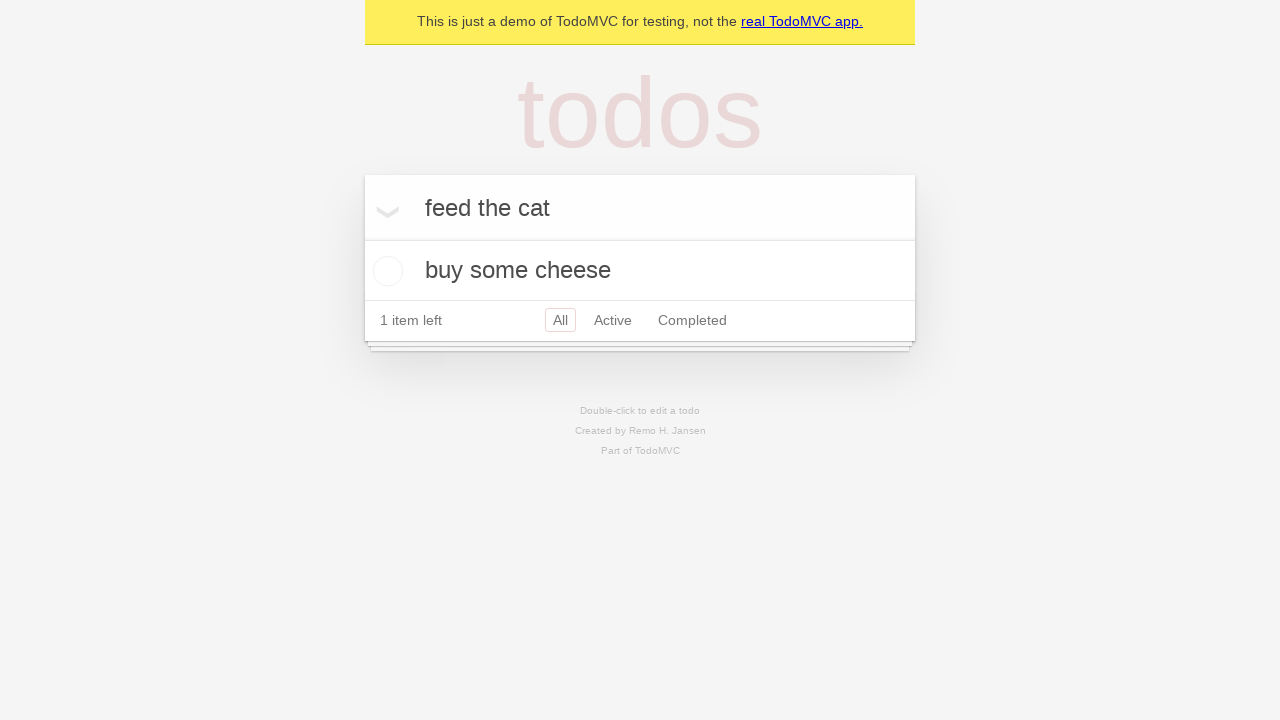

Pressed Enter to create second todo item on .new-todo
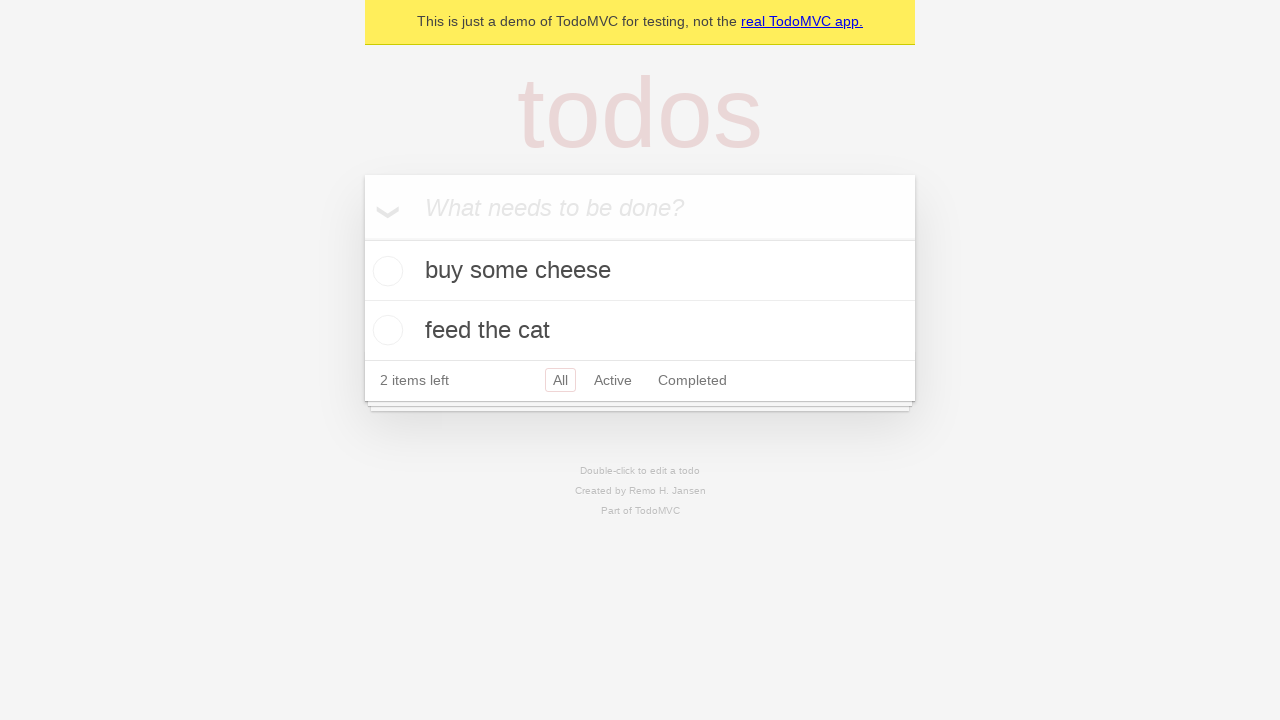

Filled new todo input with 'book a doctors appointment' on .new-todo
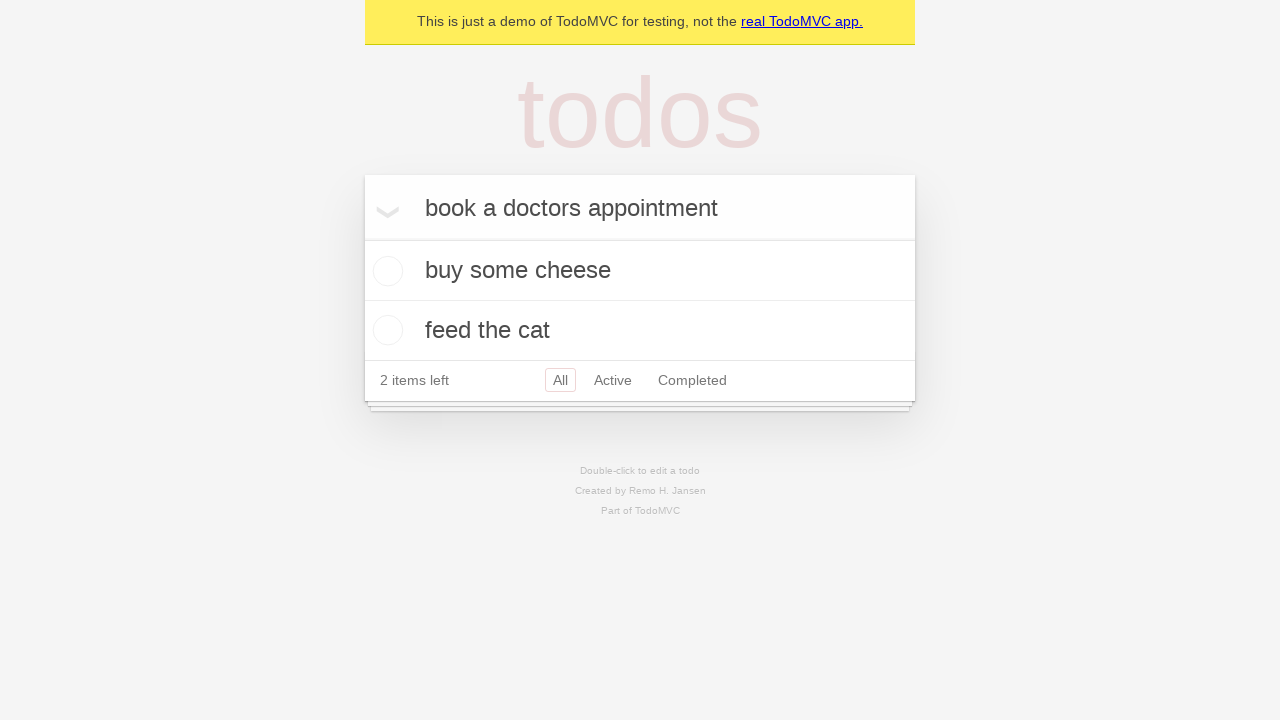

Pressed Enter to create third todo item on .new-todo
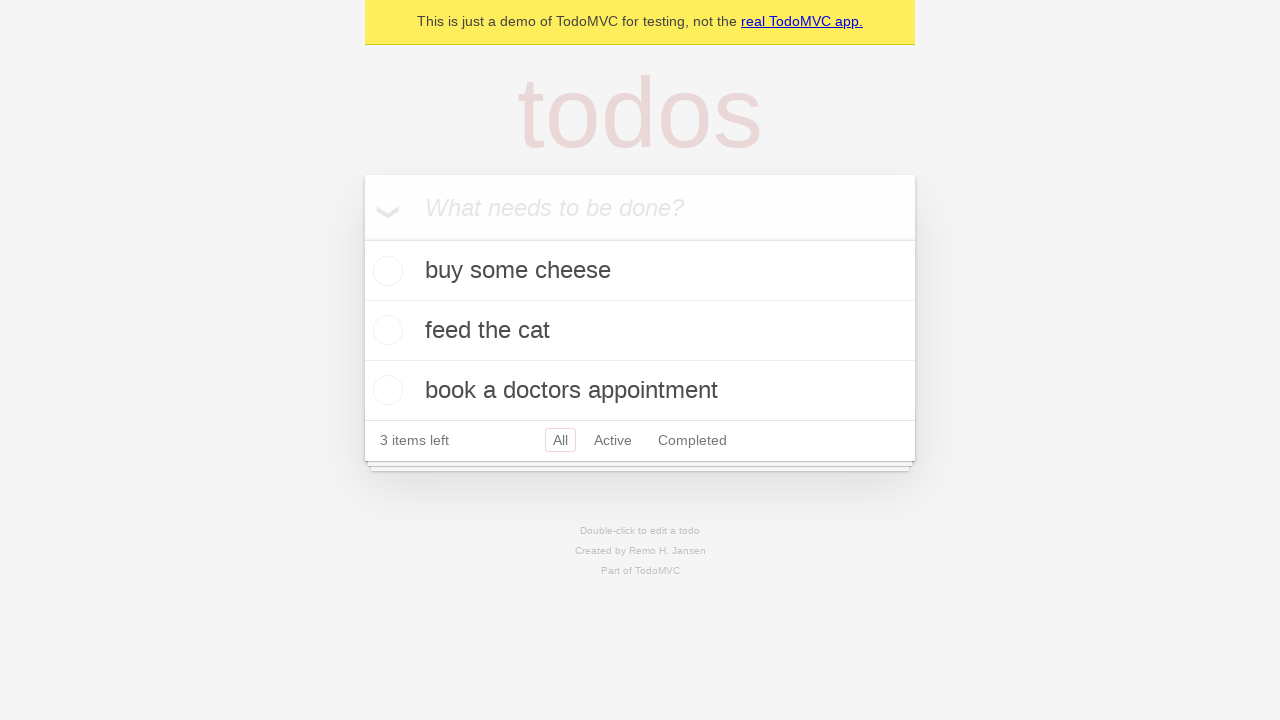

Verified all three todo items appear in the list
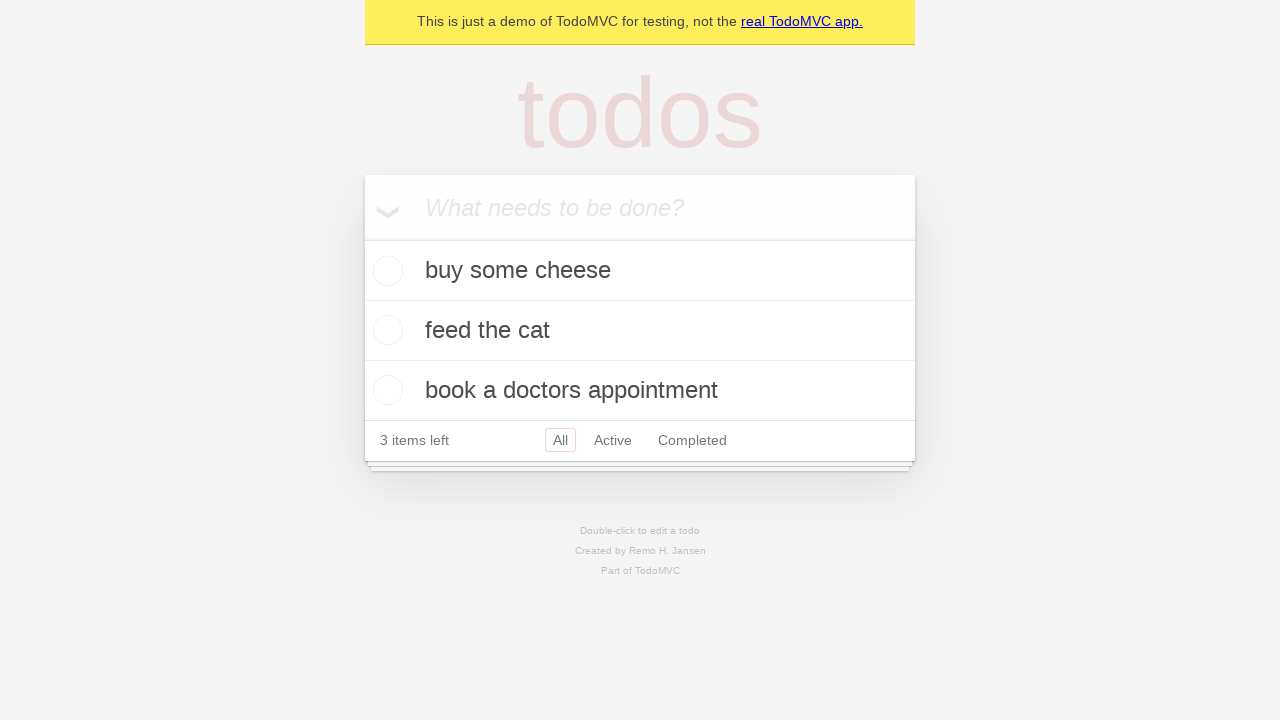

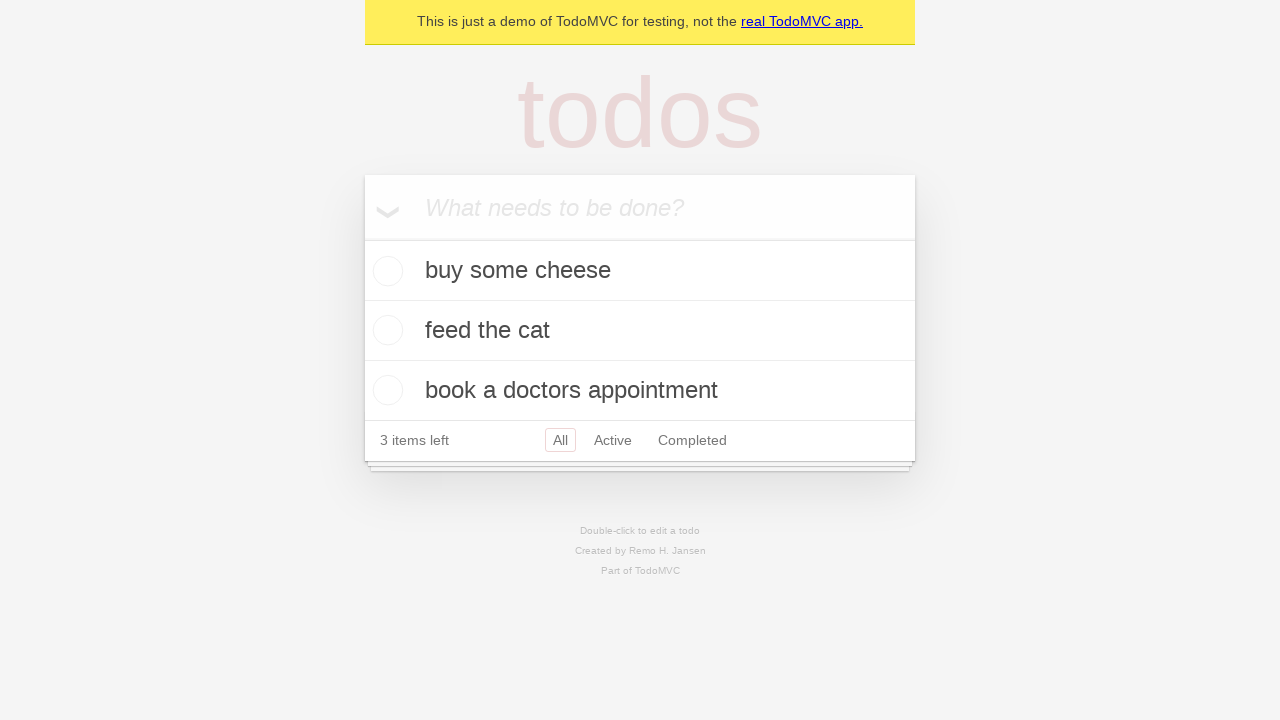